Interacts with a range slider by pressing arrow key

Starting URL: https://www.selenium.dev/selenium/web/web-form.html

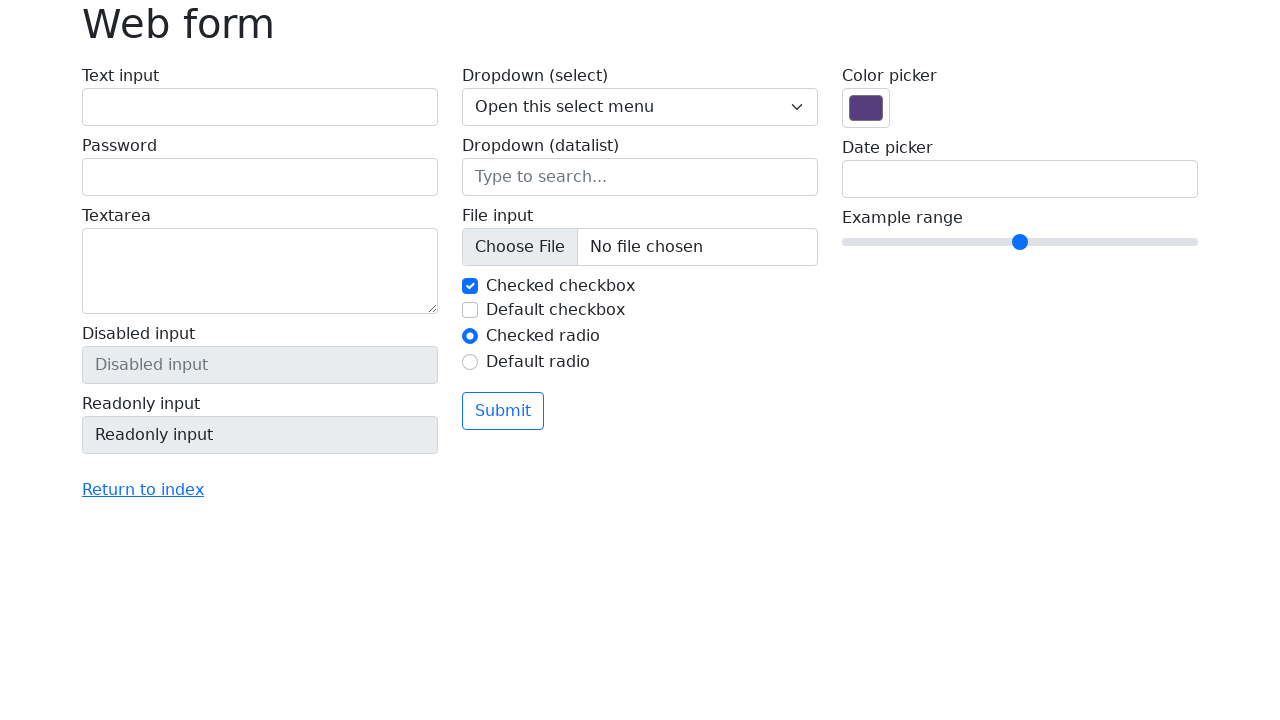

Pressed ArrowRight key on range slider input on input[name='my-range']
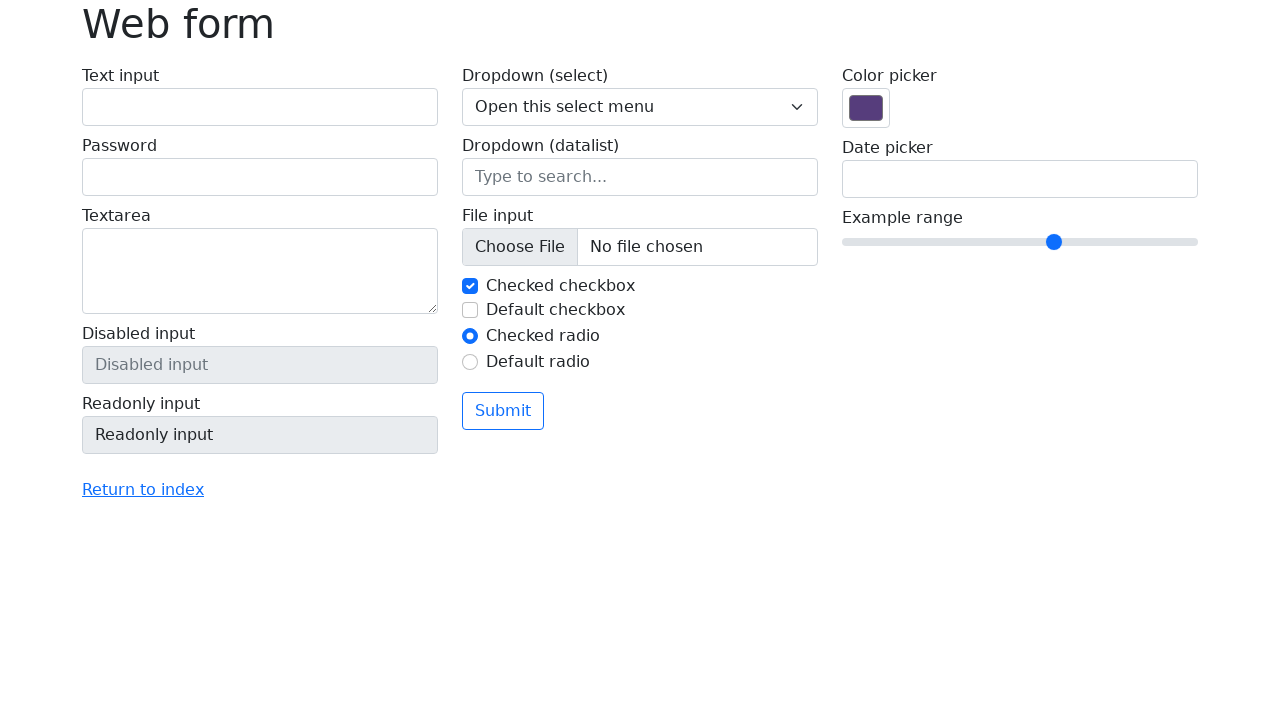

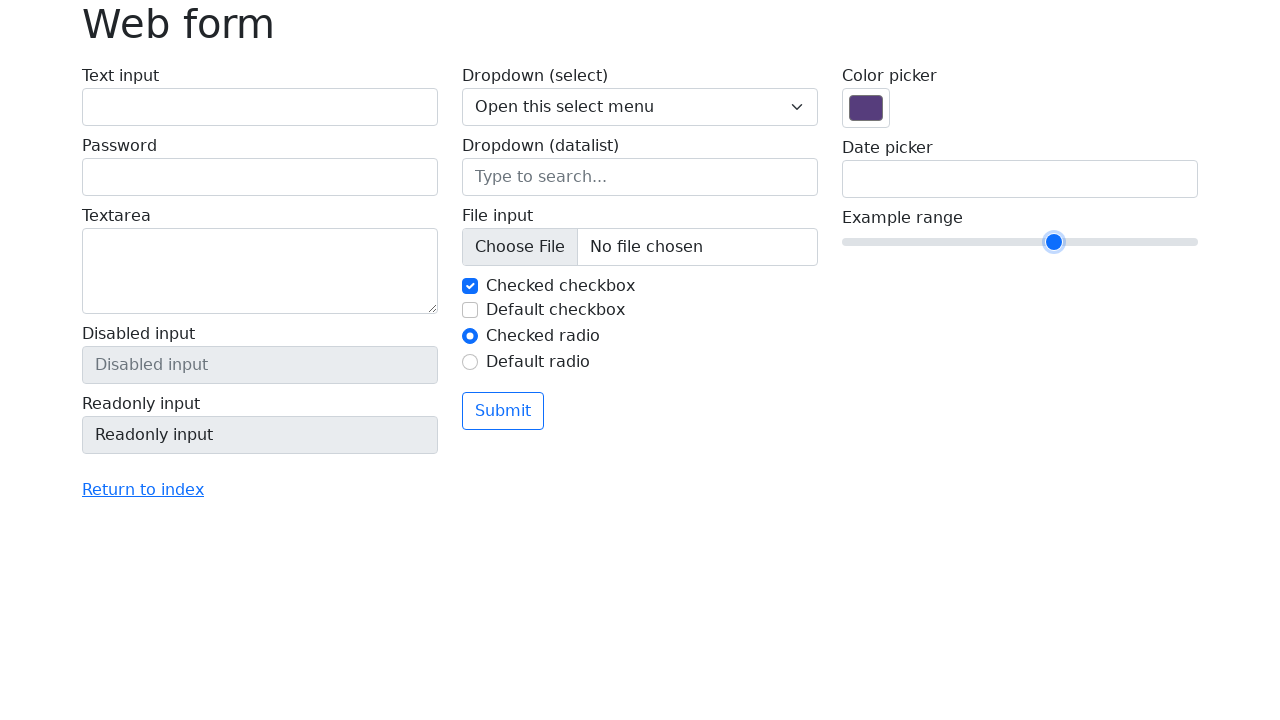